Tests a text box form by filling in full name, email, current address, and permanent address fields, then submitting and verifying the results display correctly

Starting URL: http://demoqa.com/text-box

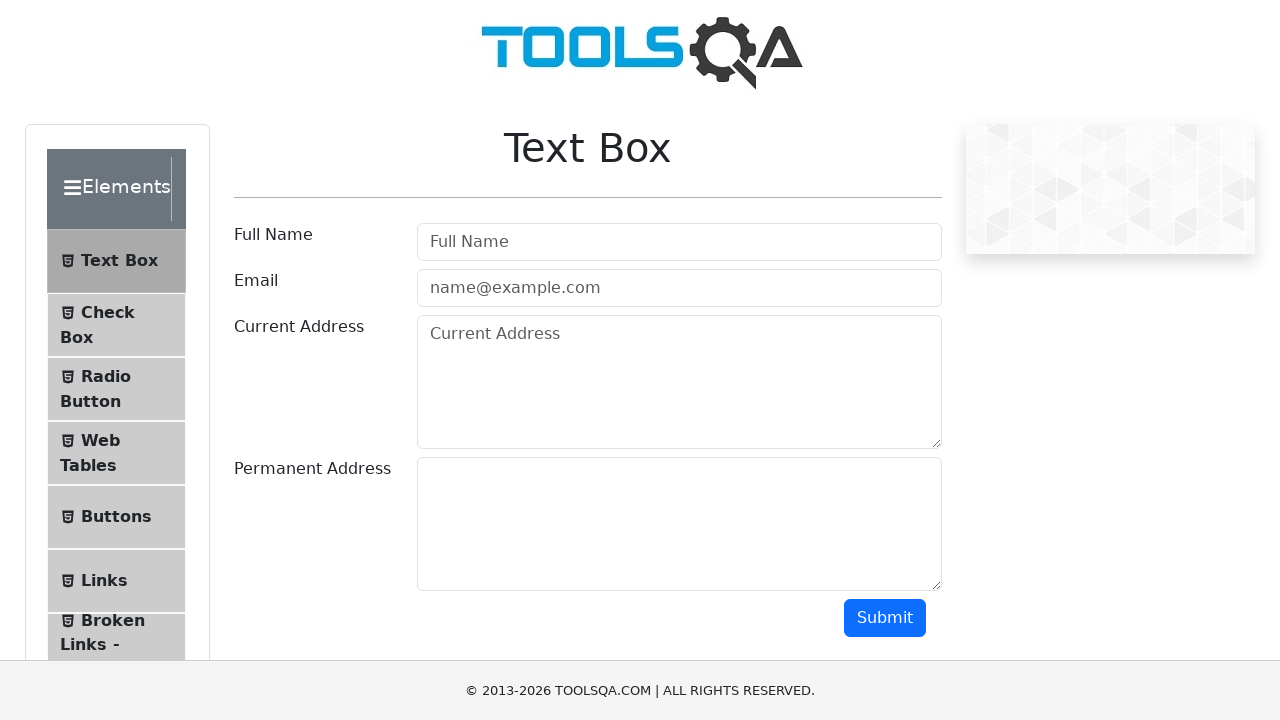

Filled full name field with 'Automation' on [placeholder='Full Name']
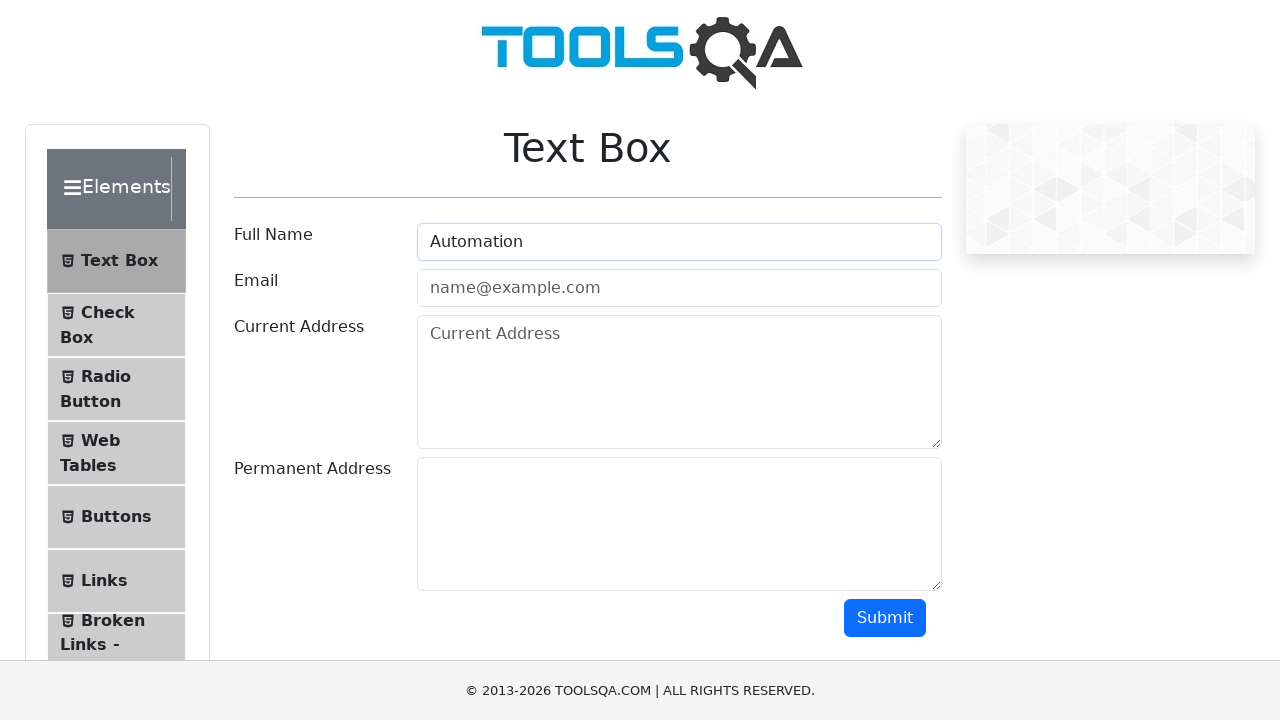

Filled email field with 'Testing@gmail.com' on [placeholder='name@example.com']
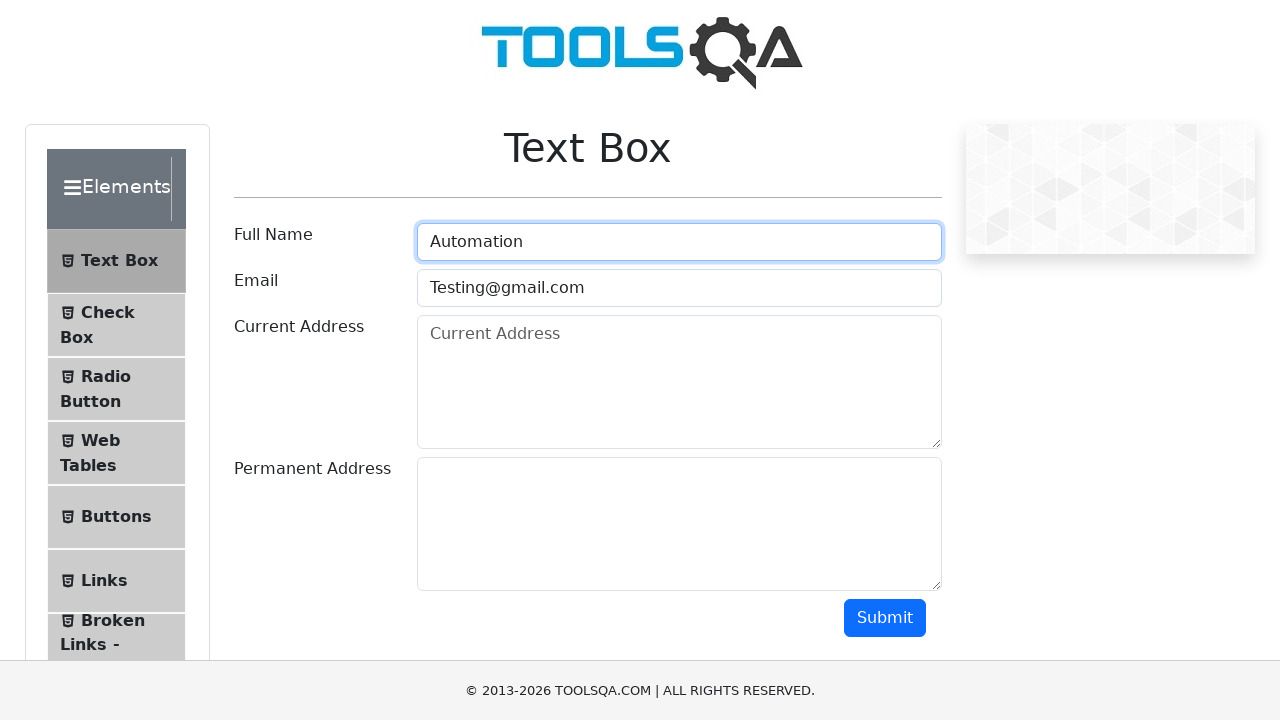

Filled current address field with 'Testing Current Address' on div>[placeholder='Current Address']
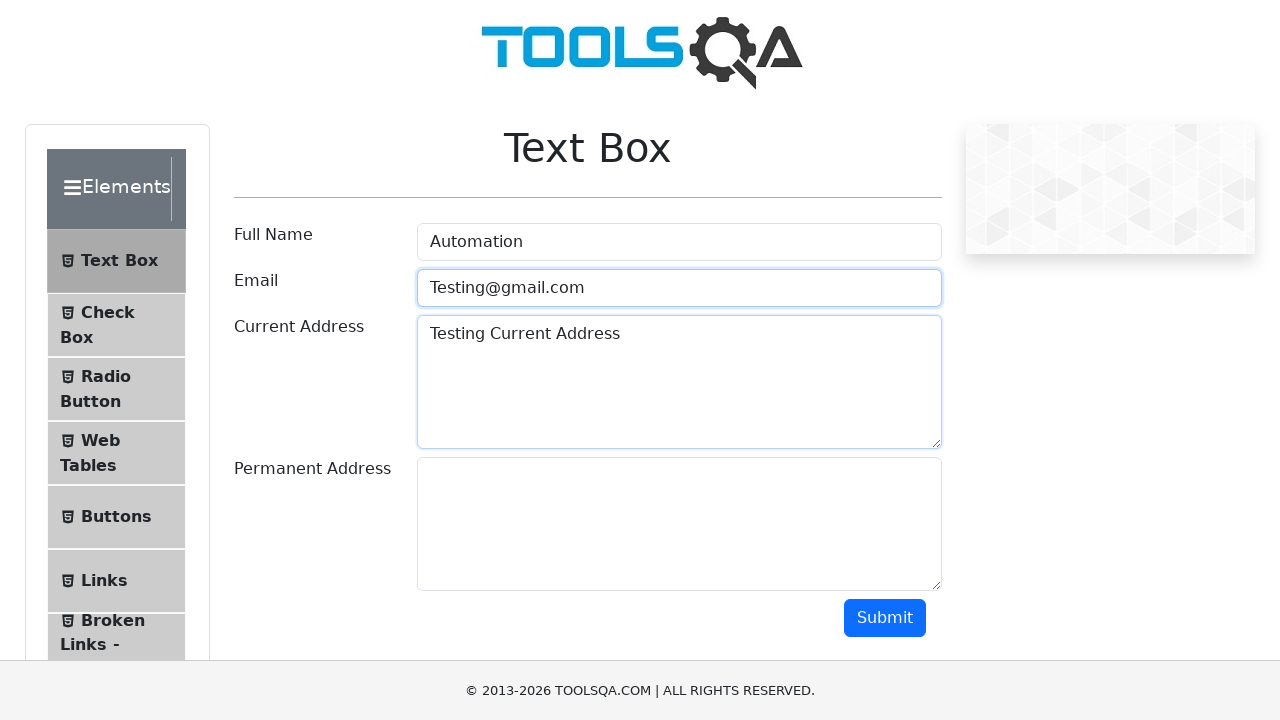

Filled permanent address field with 'Testing Permanent Address' on div>[id='permanentAddress']
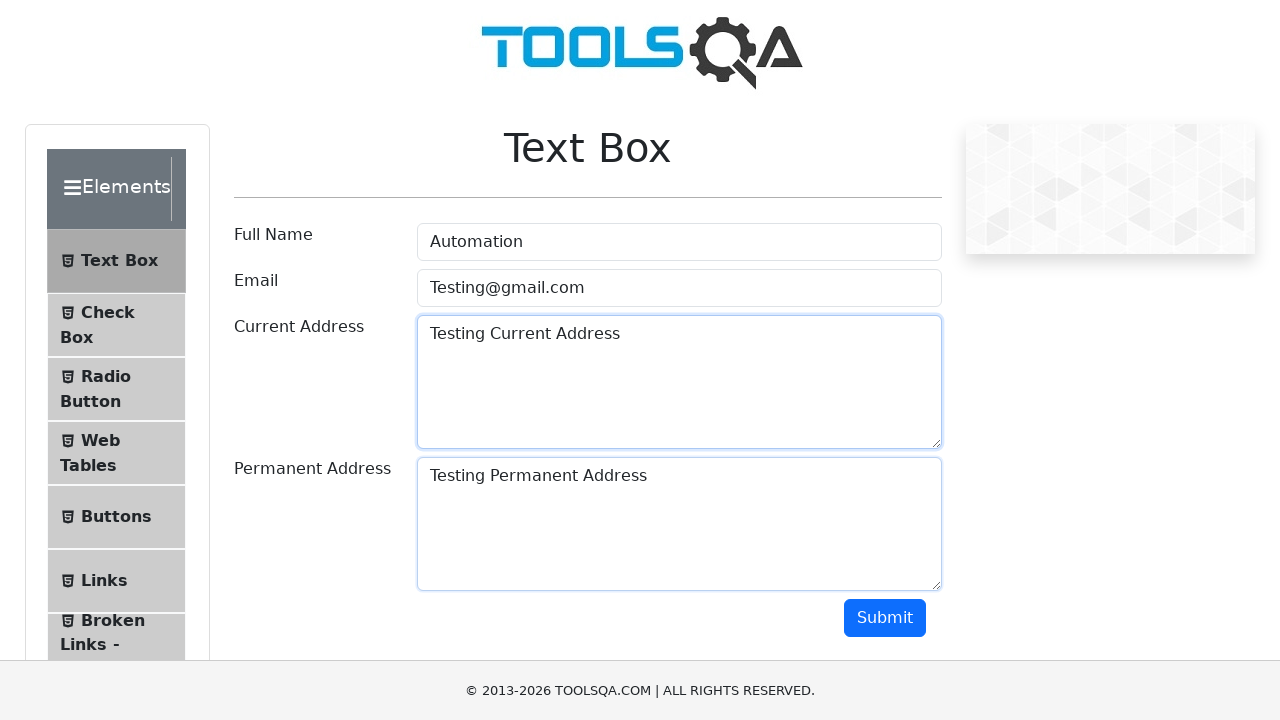

Clicked submit button at (885, 618) on div>[id='submit']
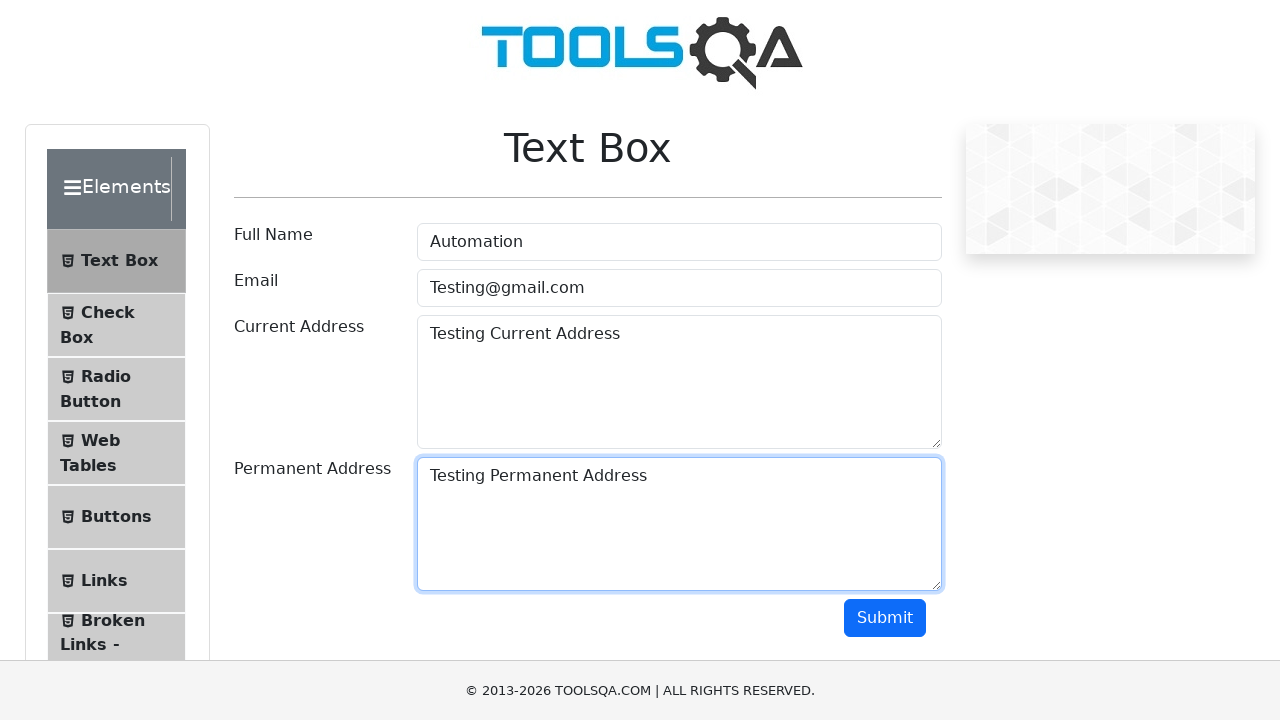

Form submission results loaded and name field is visible
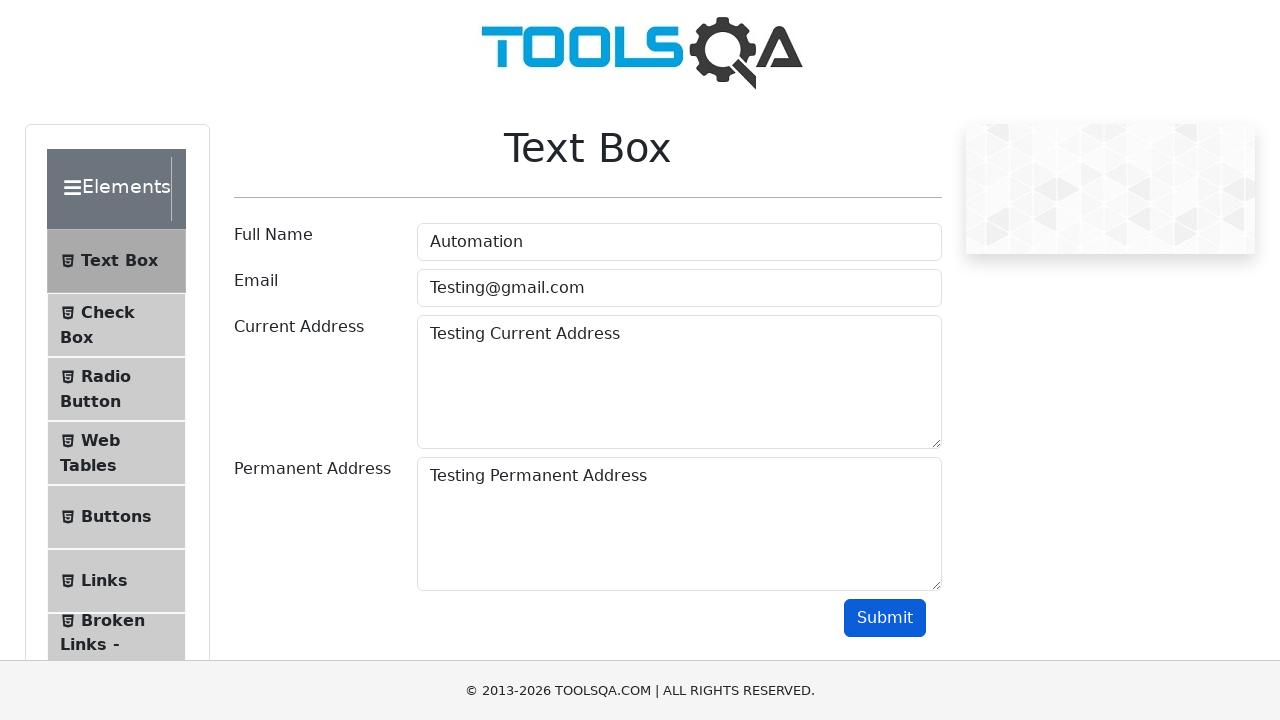

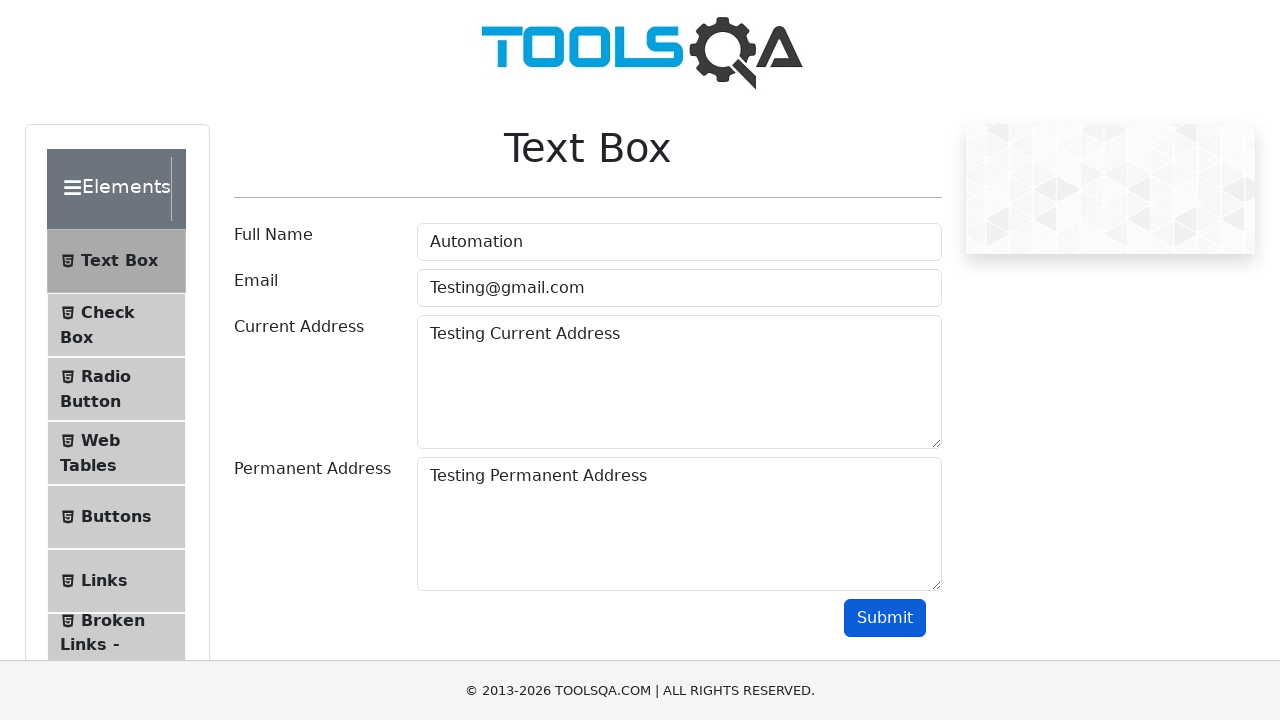